Navigates to a download page and maximizes the browser window. The original script also performed local file creation operations which are not browser automation tasks.

Starting URL: https://example.com/download-page

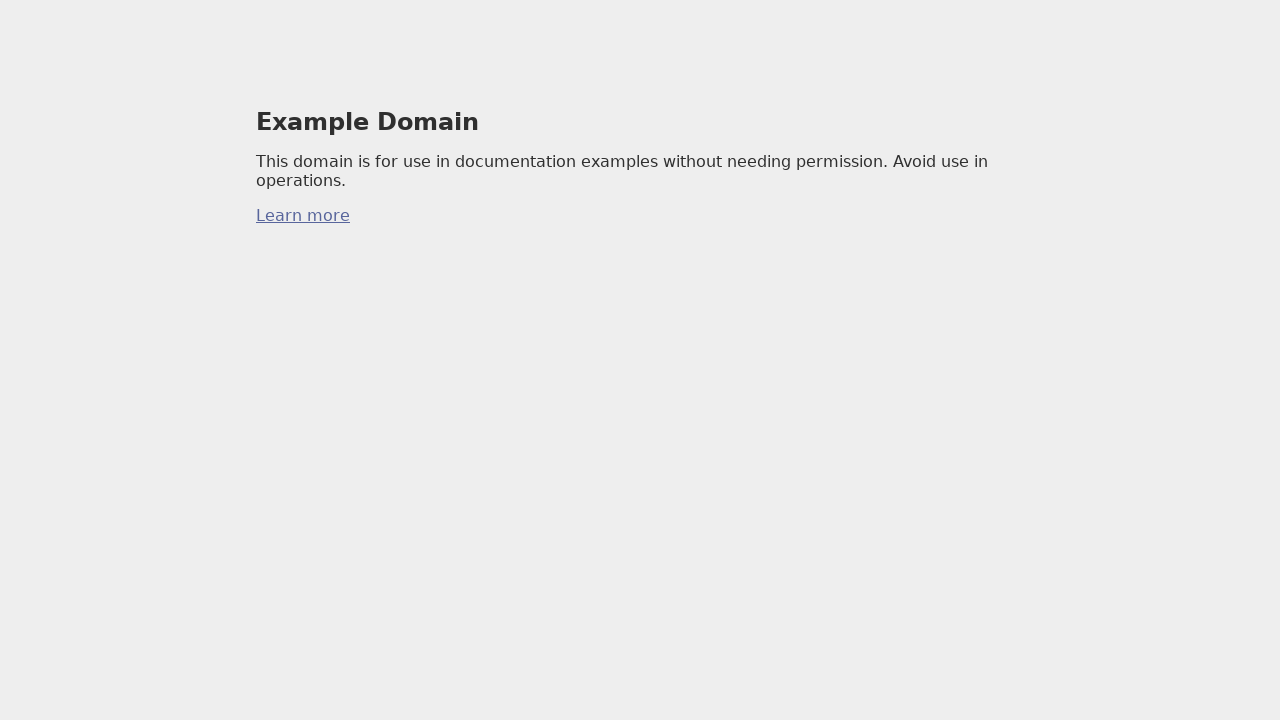

Set viewport size to 1920x1080
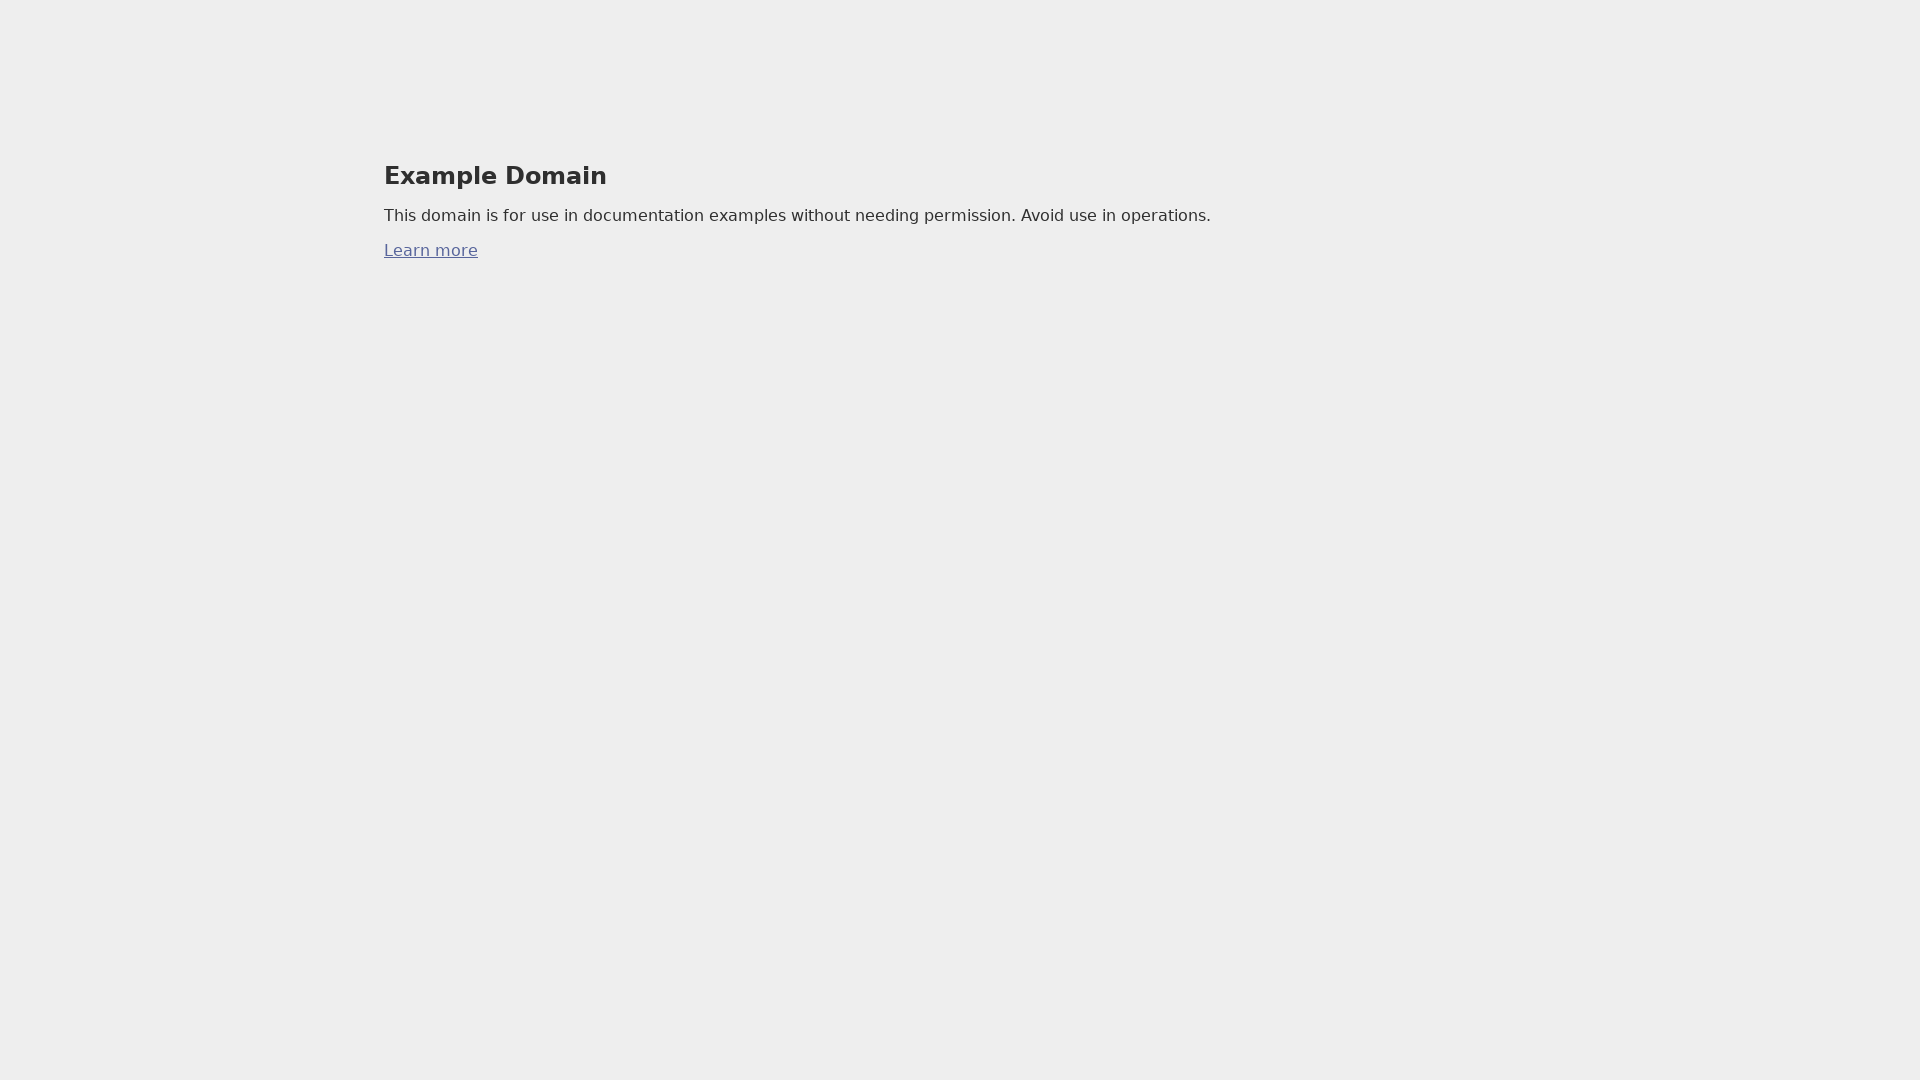

Page fully loaded (DOM content ready)
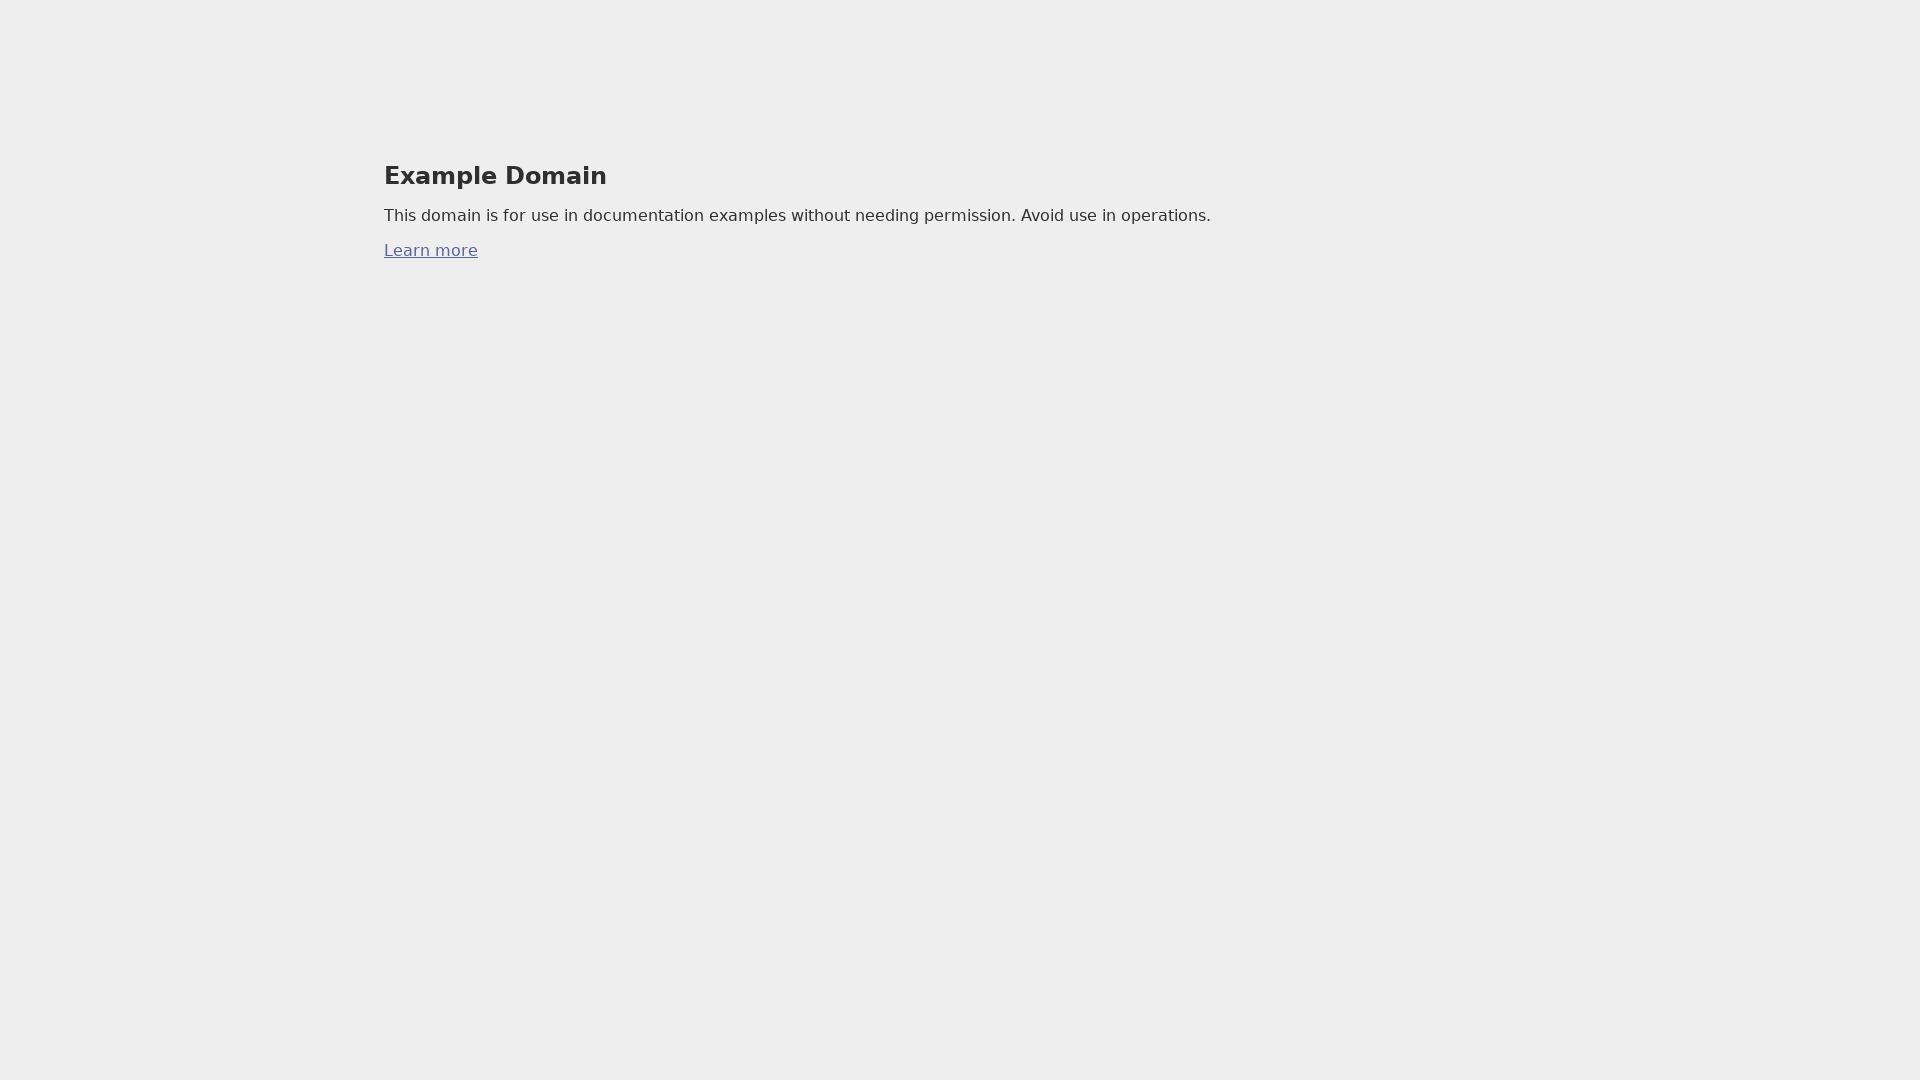

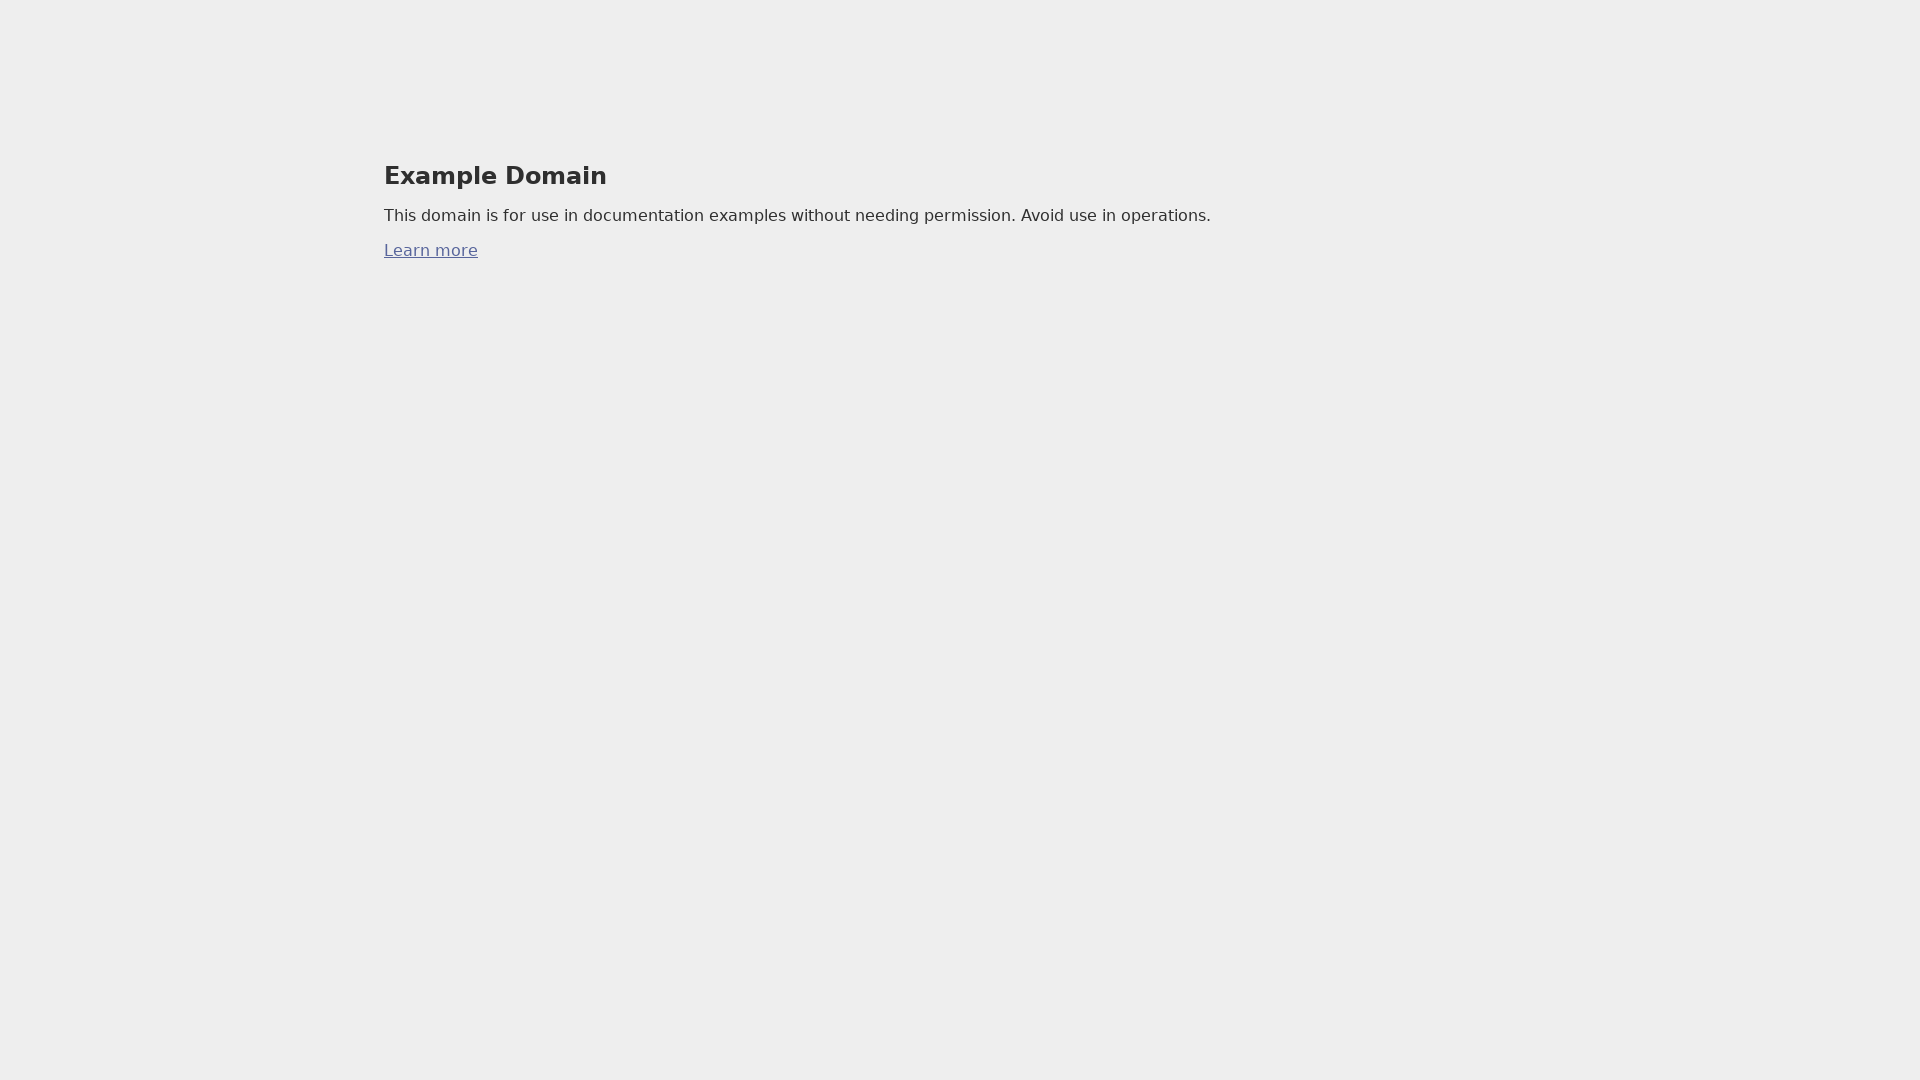